Tests homepage loading by navigating to the Krushi Store website and refreshing the page to verify it loads correctly.

Starting URL: https://www.krushistore.com/

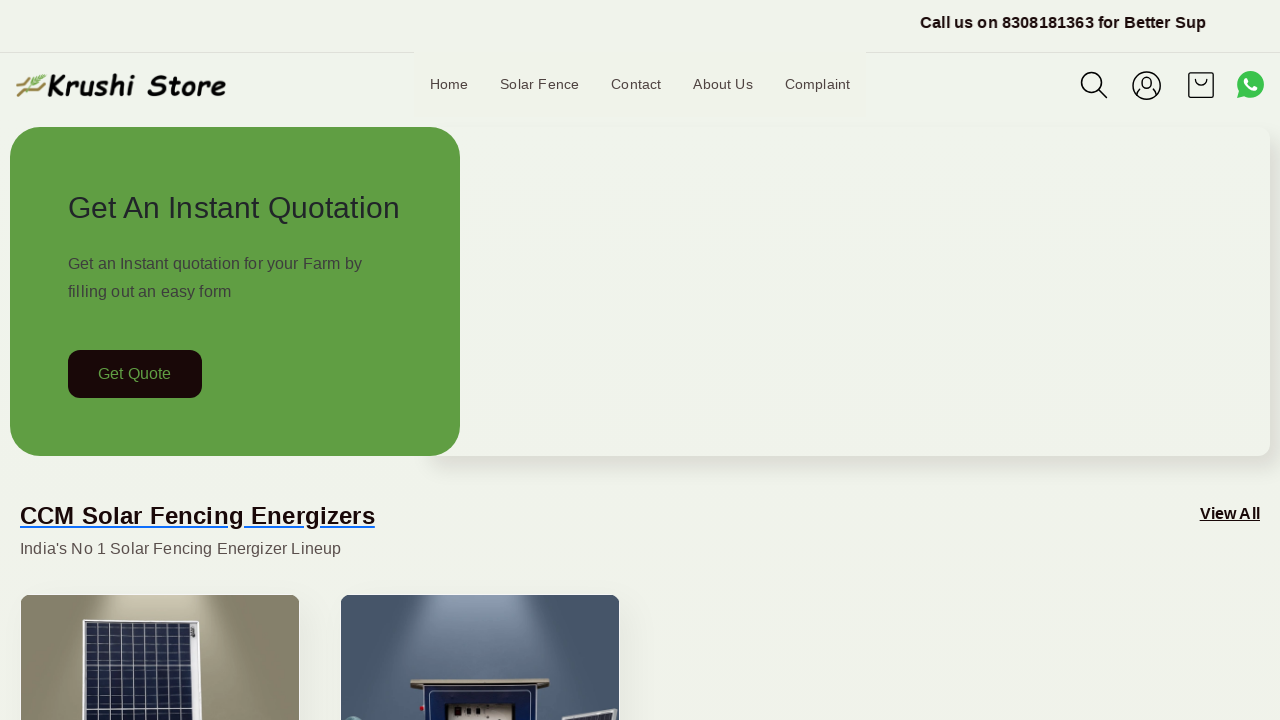

Waited for Krushi Store homepage to fully load
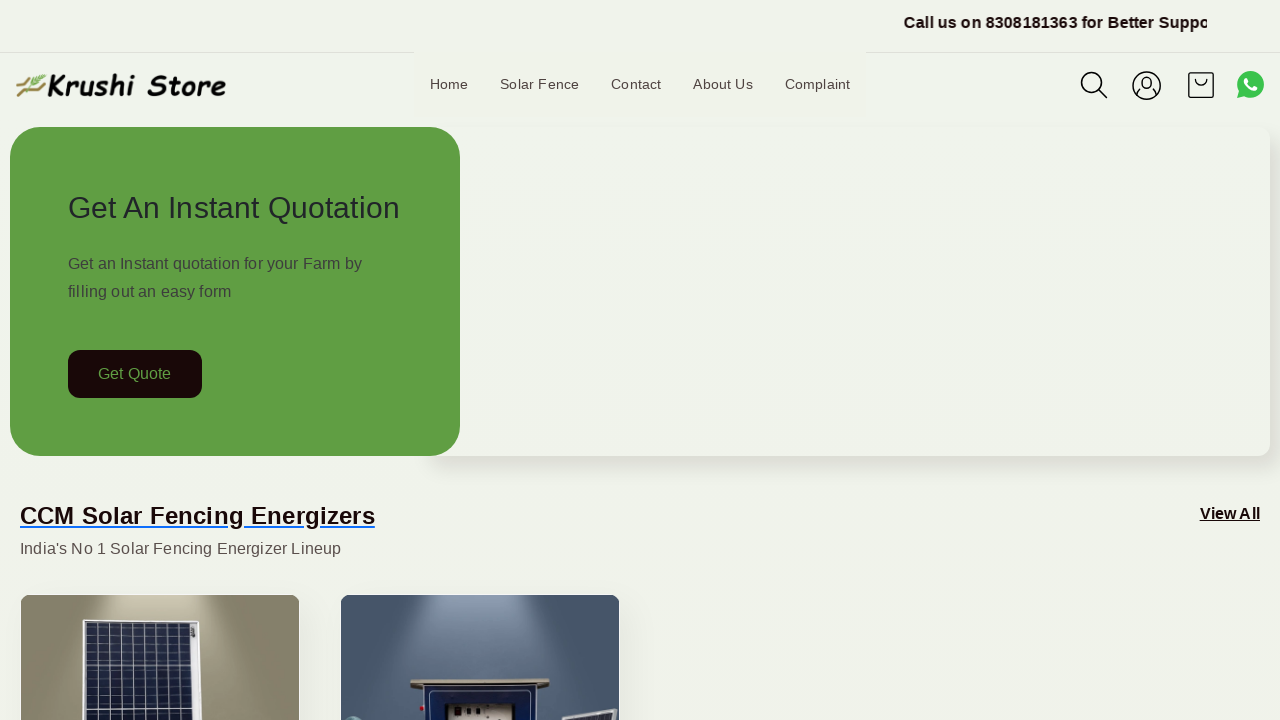

Refreshed the Krushi Store homepage
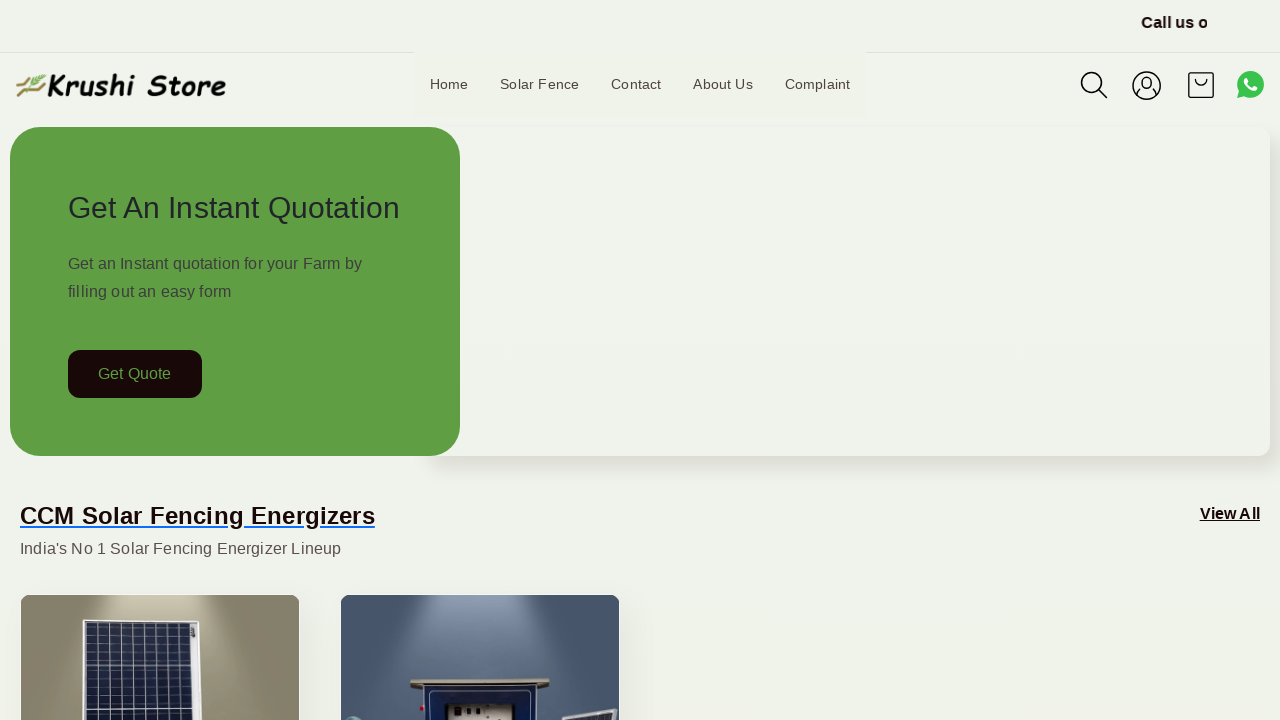

Waited for Krushi Store homepage to fully load after refresh
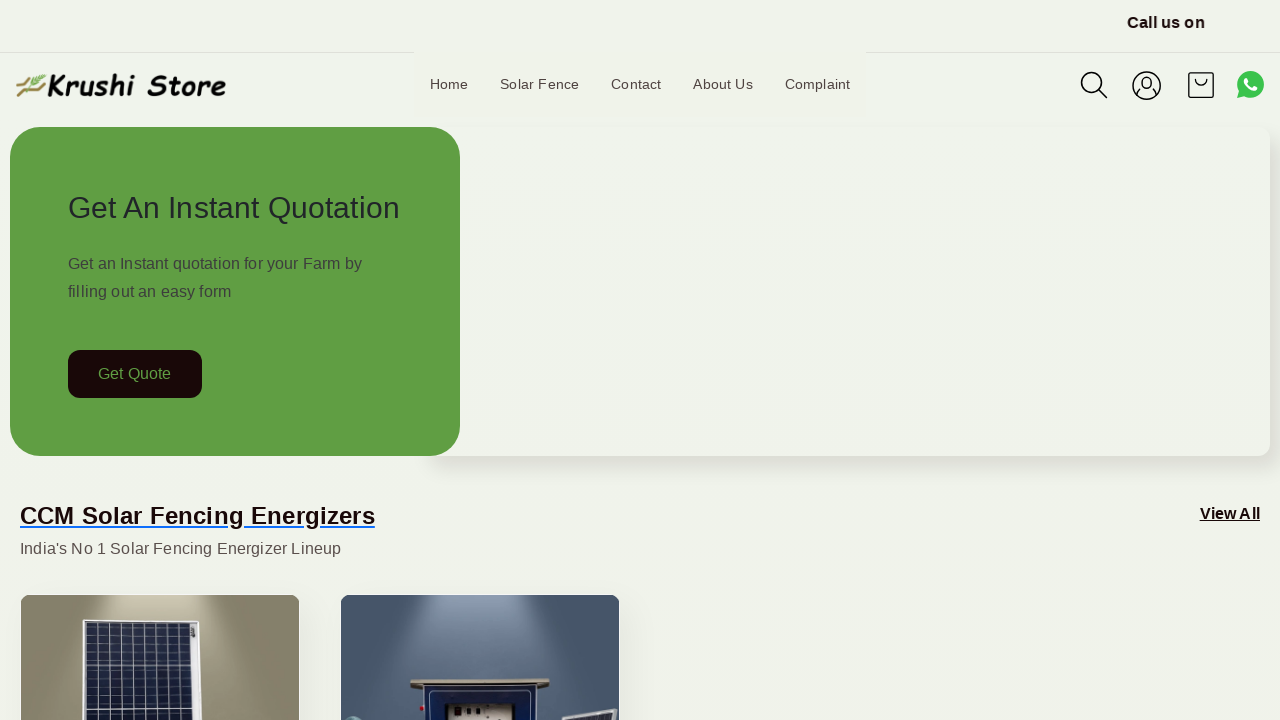

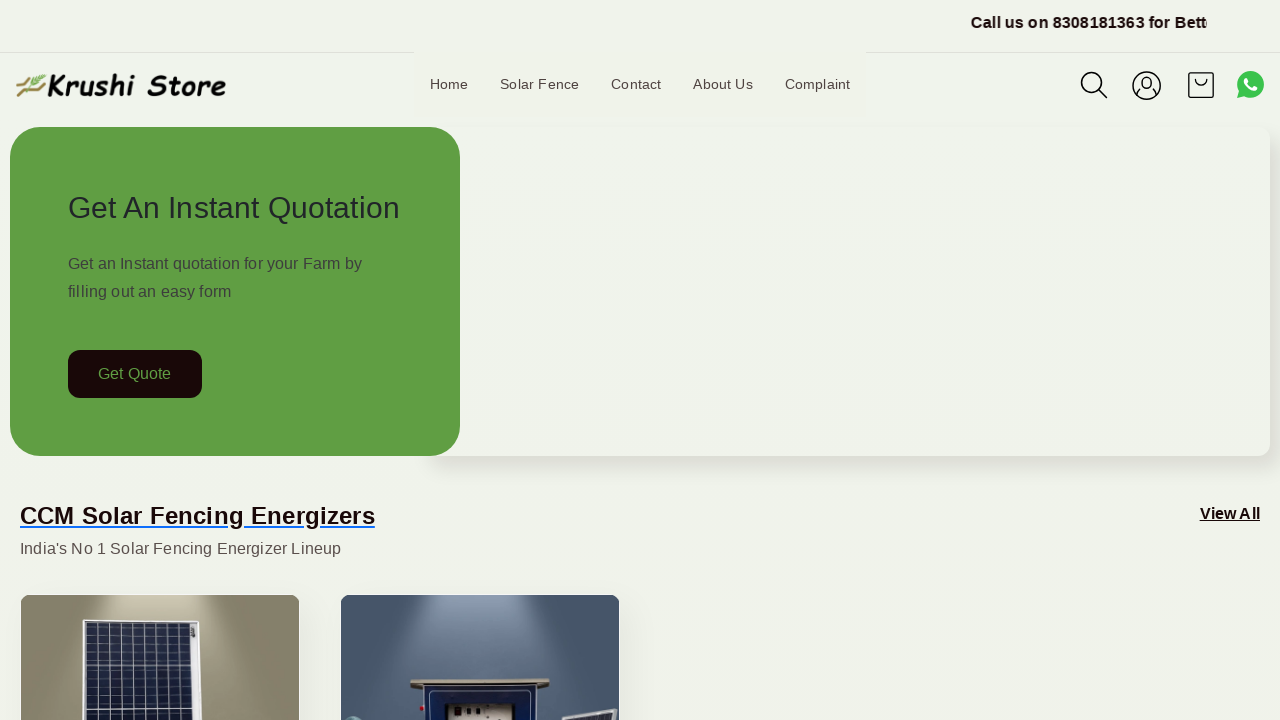